Tests alert prompt functionality by clicking on alert with textbox tab, triggering a prompt dialog, entering text, and accepting it

Starting URL: https://demo.automationtesting.in/Alerts.html

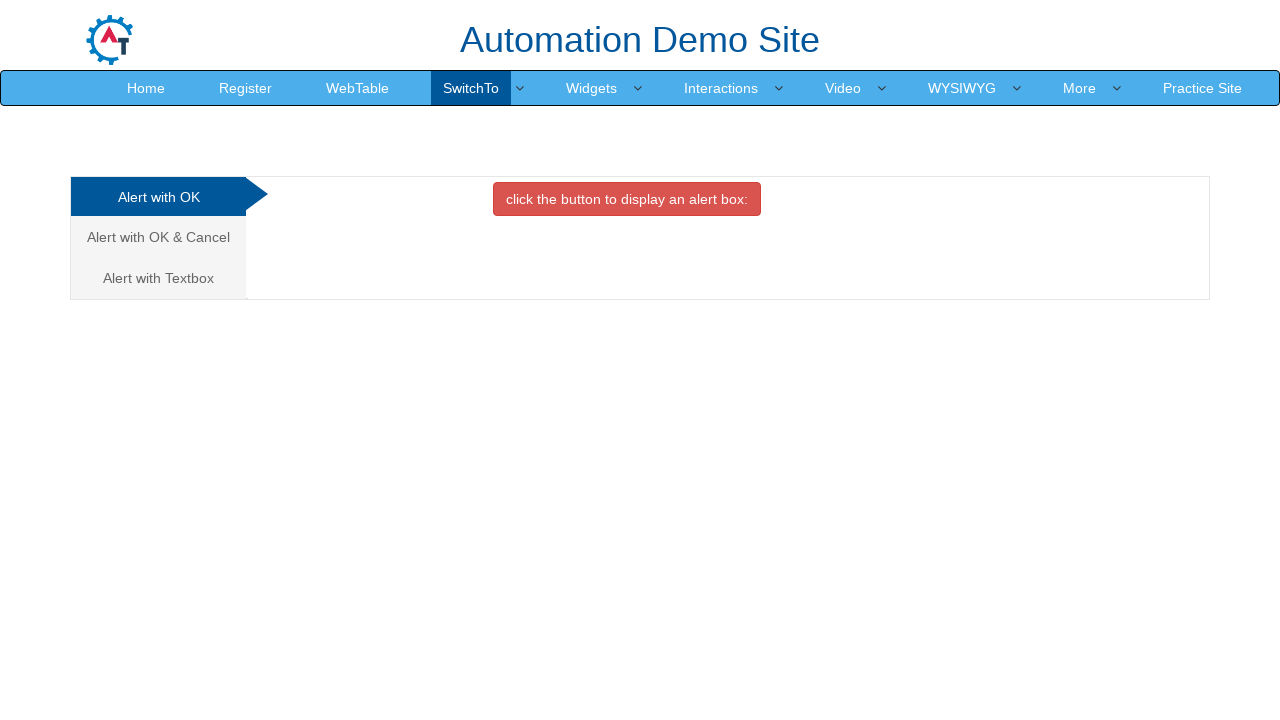

Clicked on 'Alert with Textbox' tab at (158, 278) on xpath=//a[contains(text(),'Alert with Textbox')]
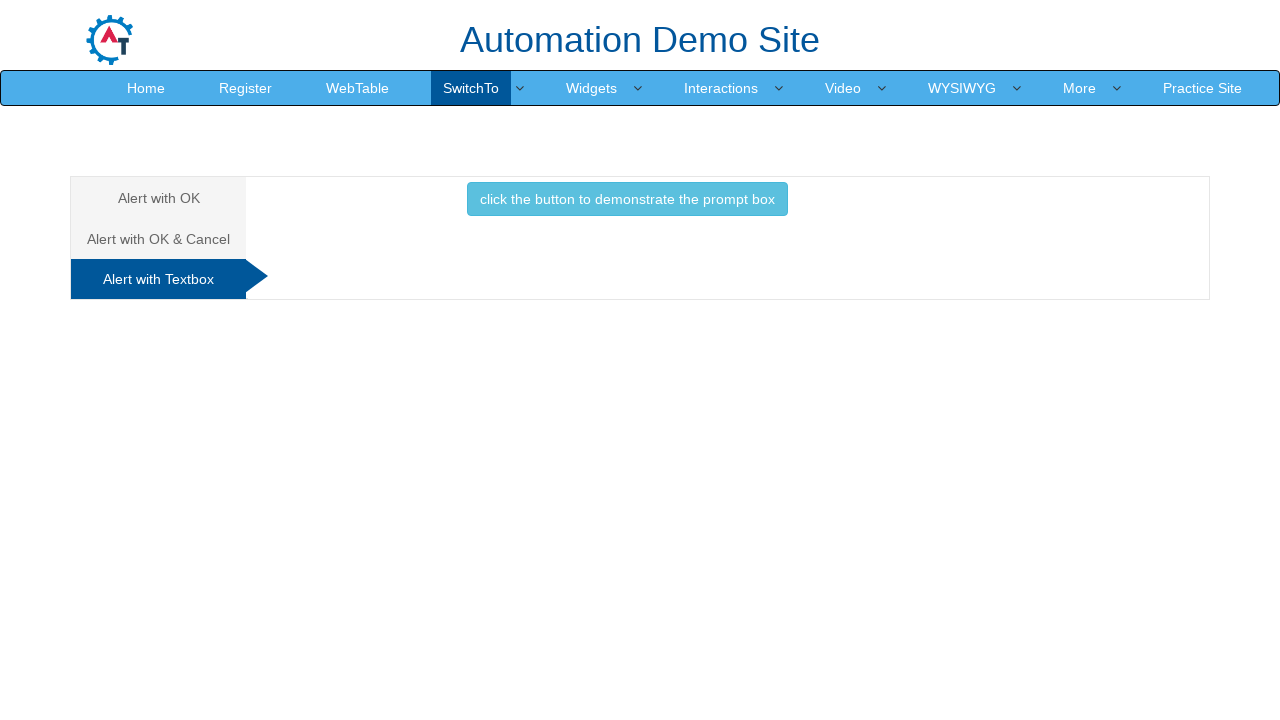

Clicked on 'prompt box' button to trigger prompt dialog at (627, 199) on xpath=//button[contains(text(),'prompt box')]
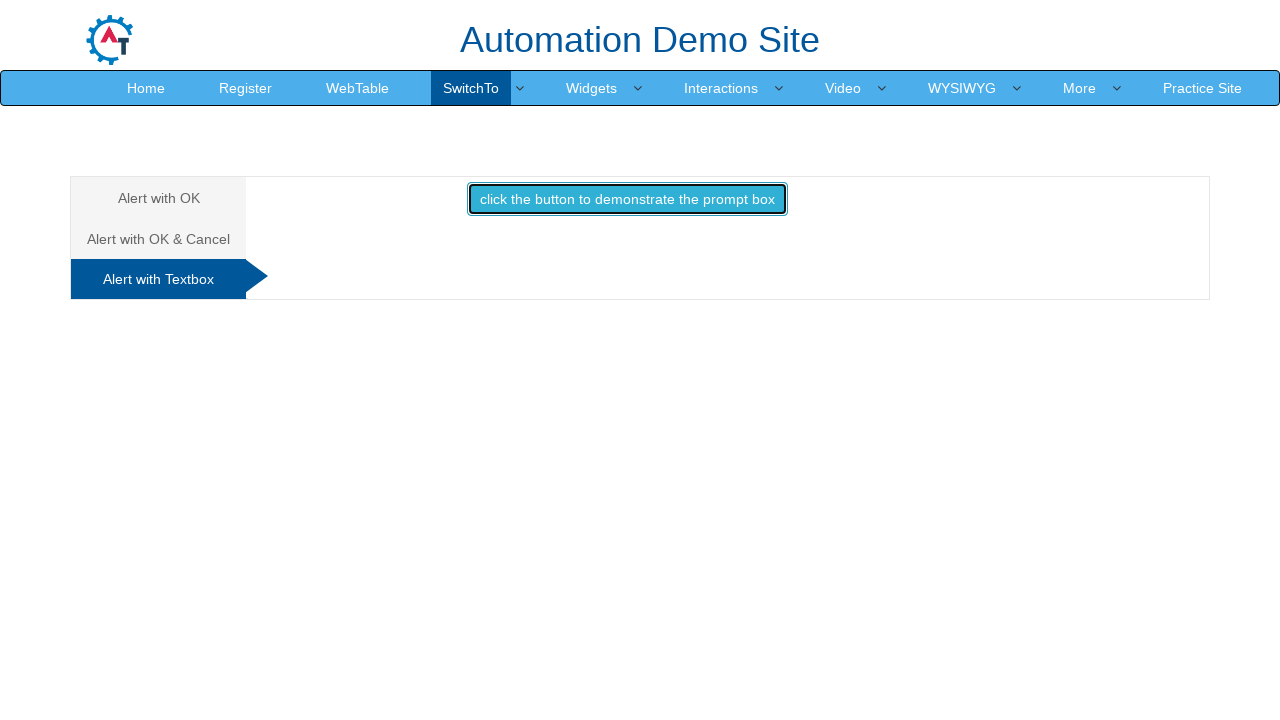

Set up dialog handler to accept prompt with text 'jane'
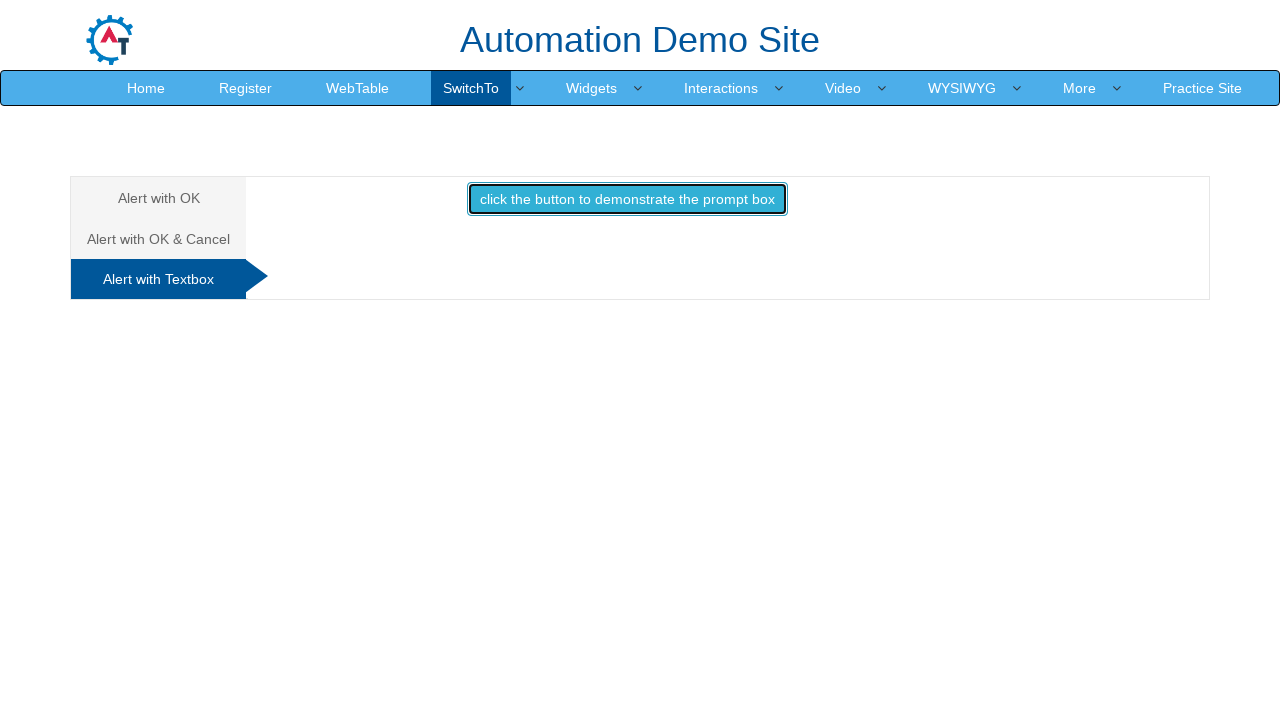

Clicked 'prompt box' button to trigger and handle prompt dialog at (627, 199) on xpath=//button[contains(text(),'prompt box')]
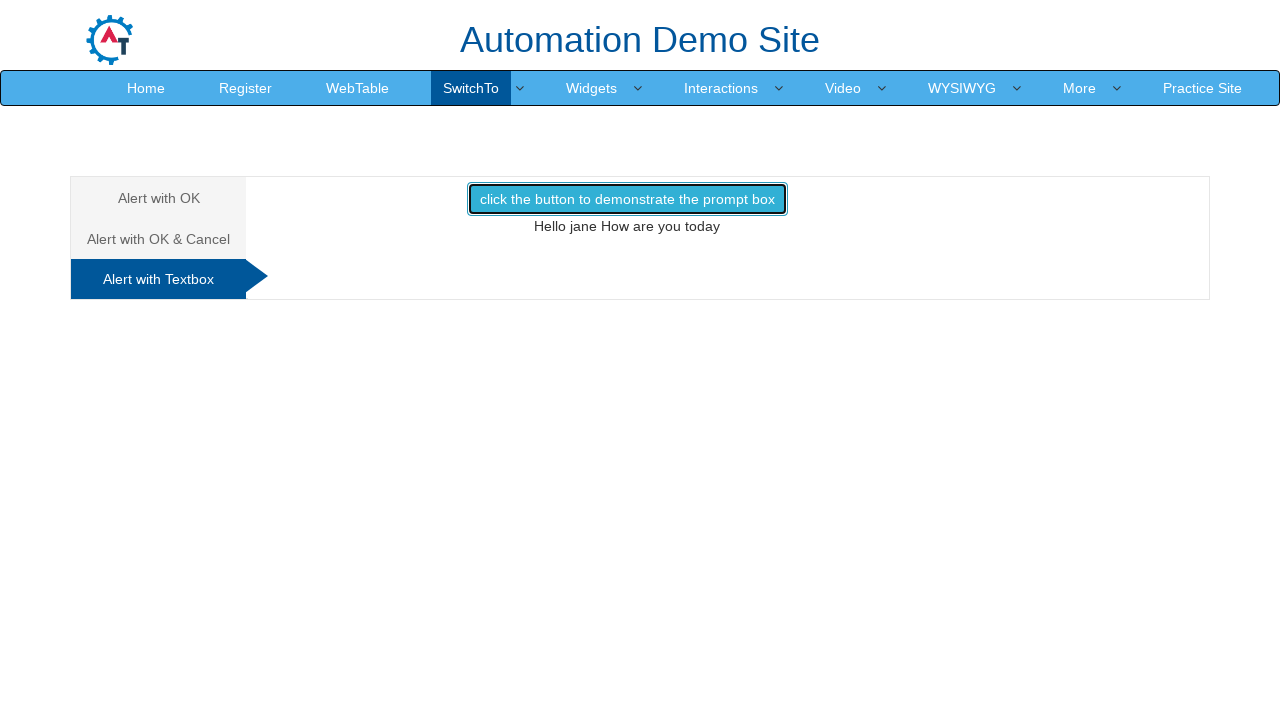

Retrieved text content from 'prompt box' button after prompt interaction
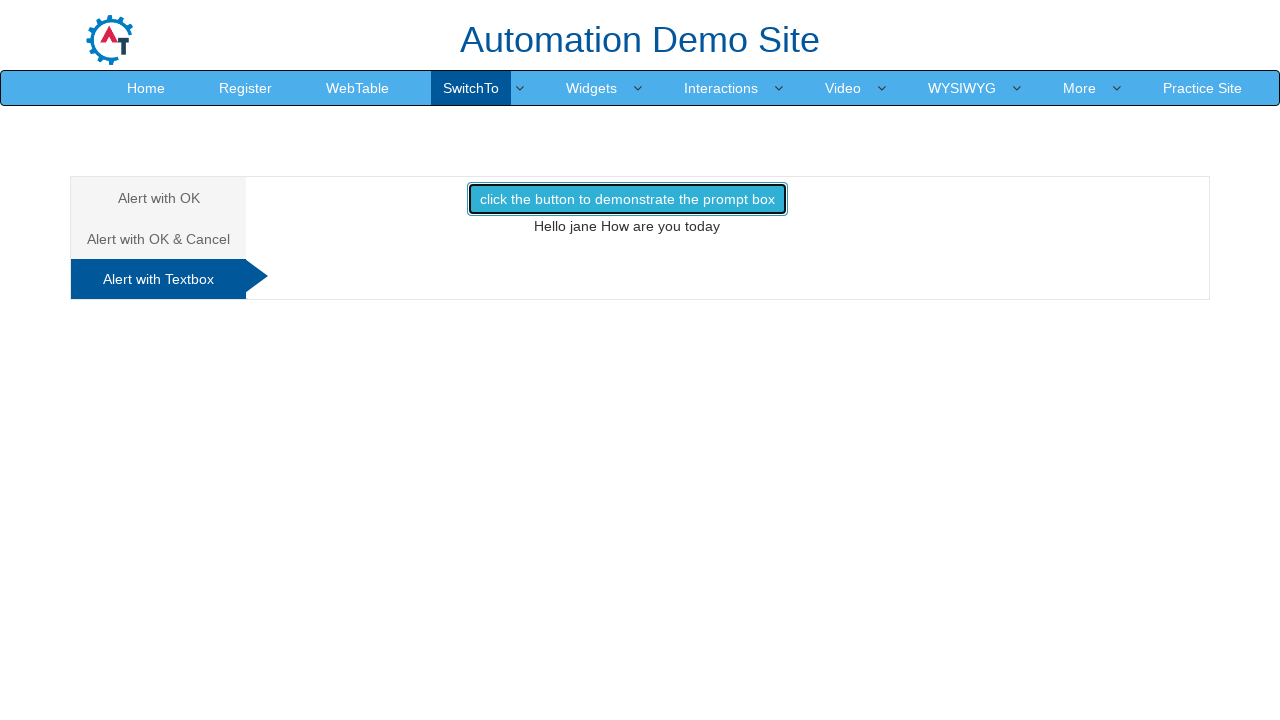

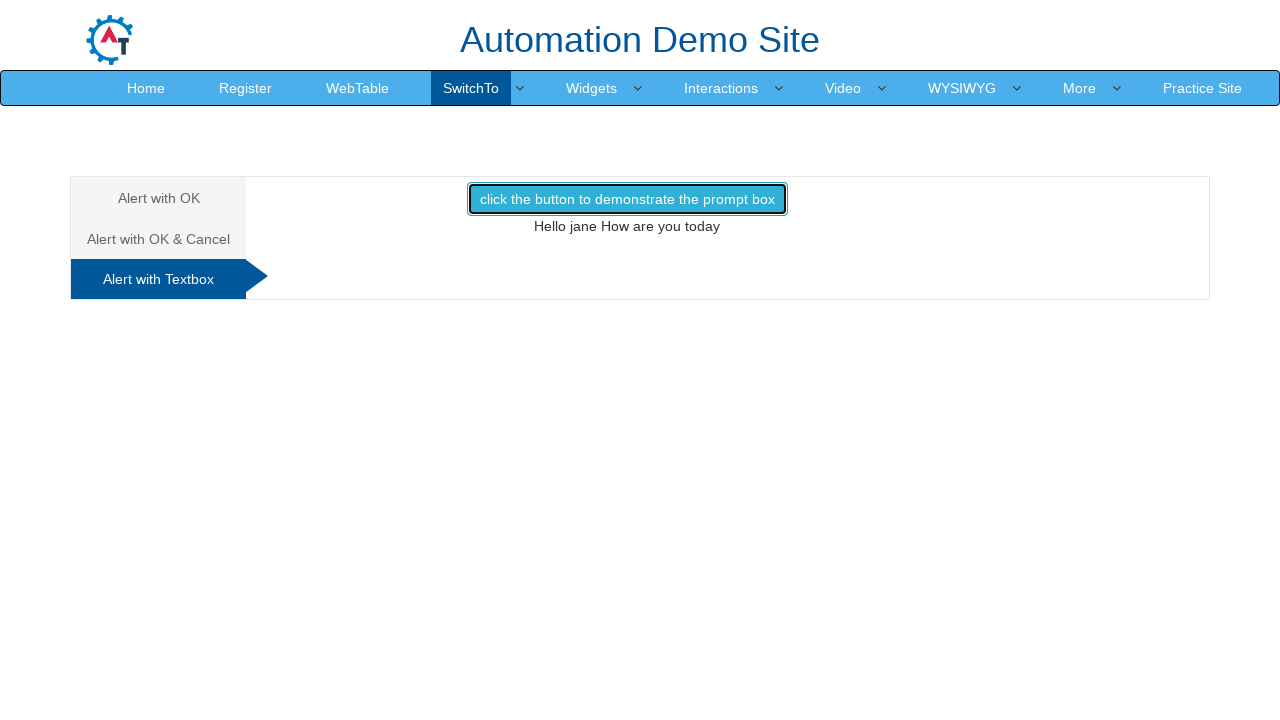